Tests e-commerce product search and cart functionality by searching for products containing "ber" and adding all matching items to cart

Starting URL: https://rahulshettyacademy.com/seleniumPractise/#/

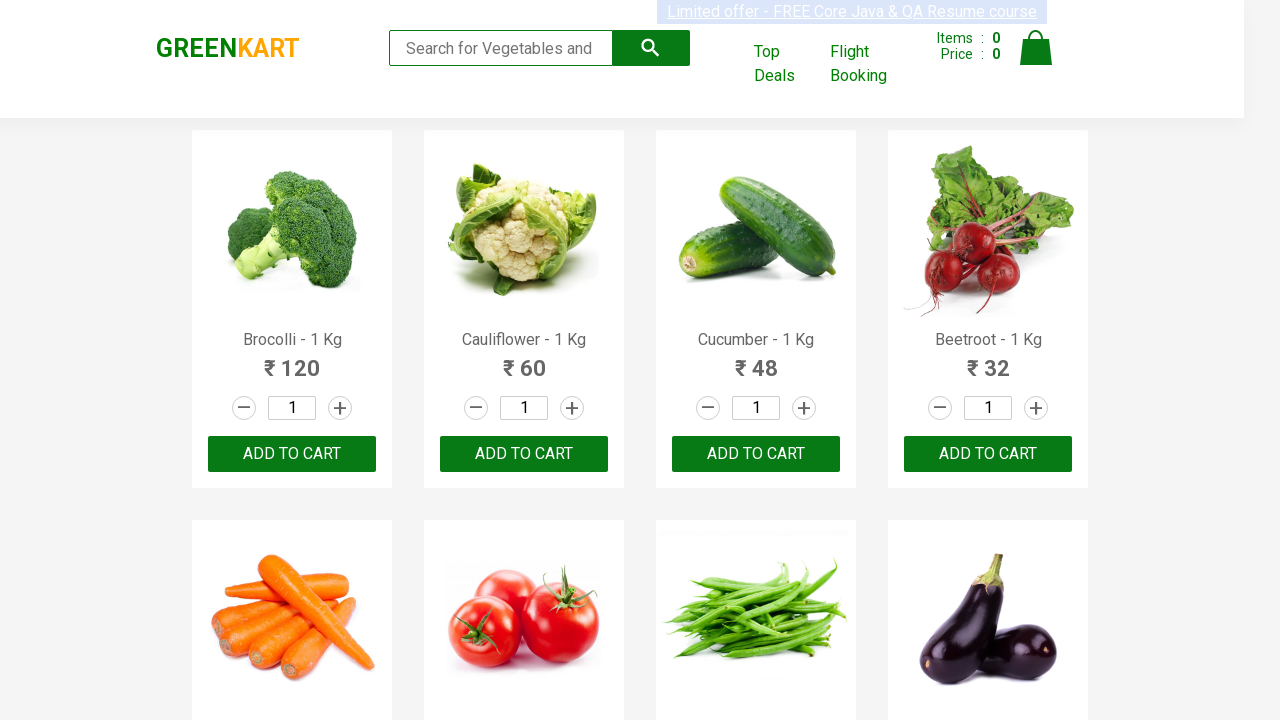

Filled search field with 'ber' on input.search-keyword
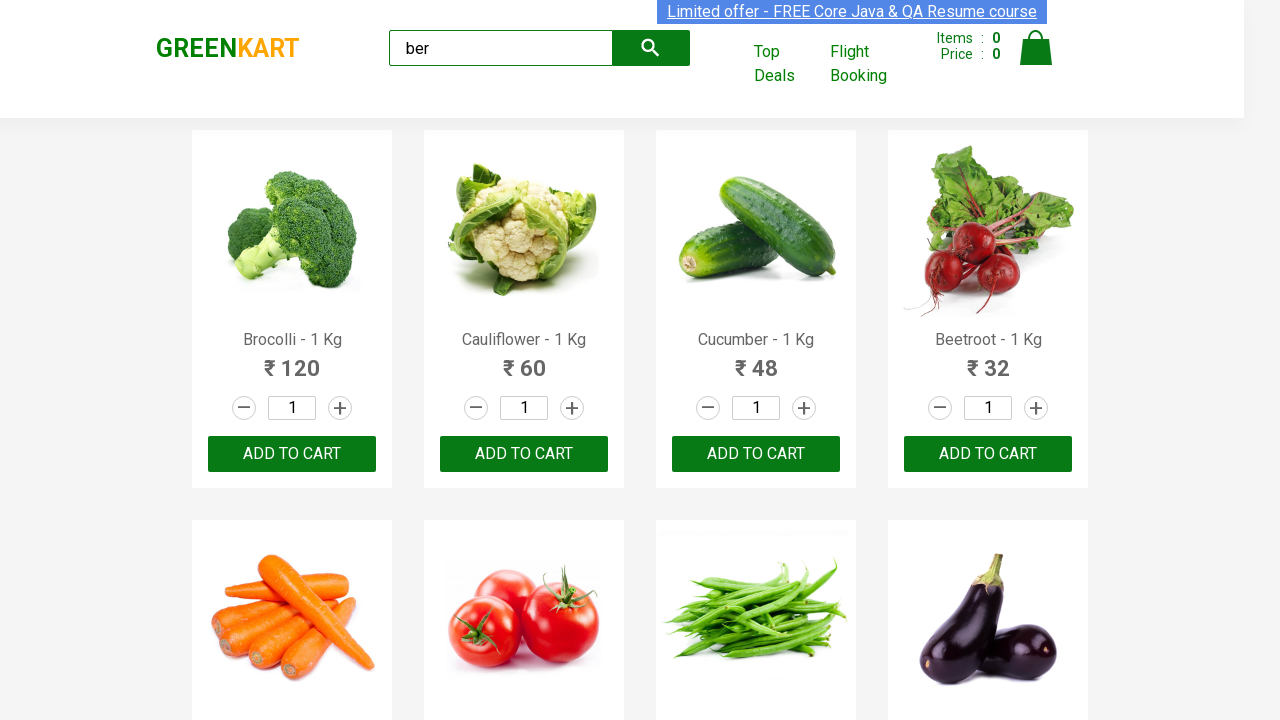

Waited 4 seconds for search results to update
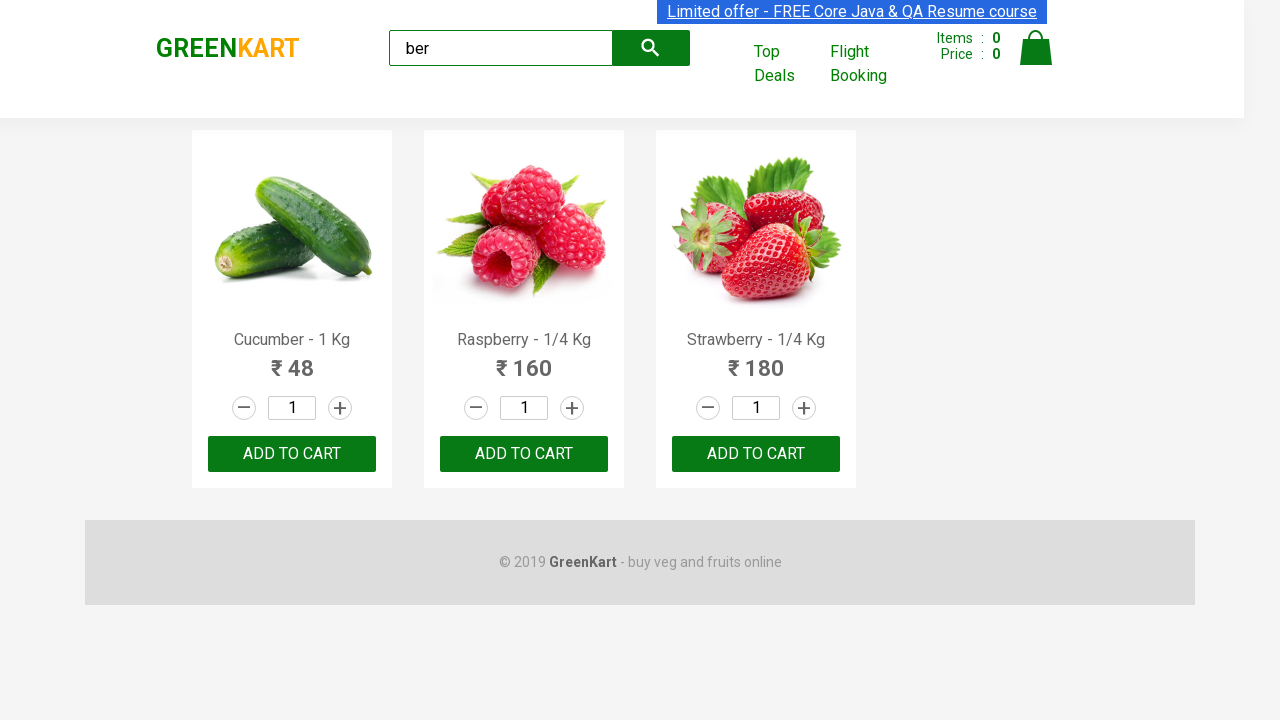

Verified that 3 products matching 'ber' are displayed
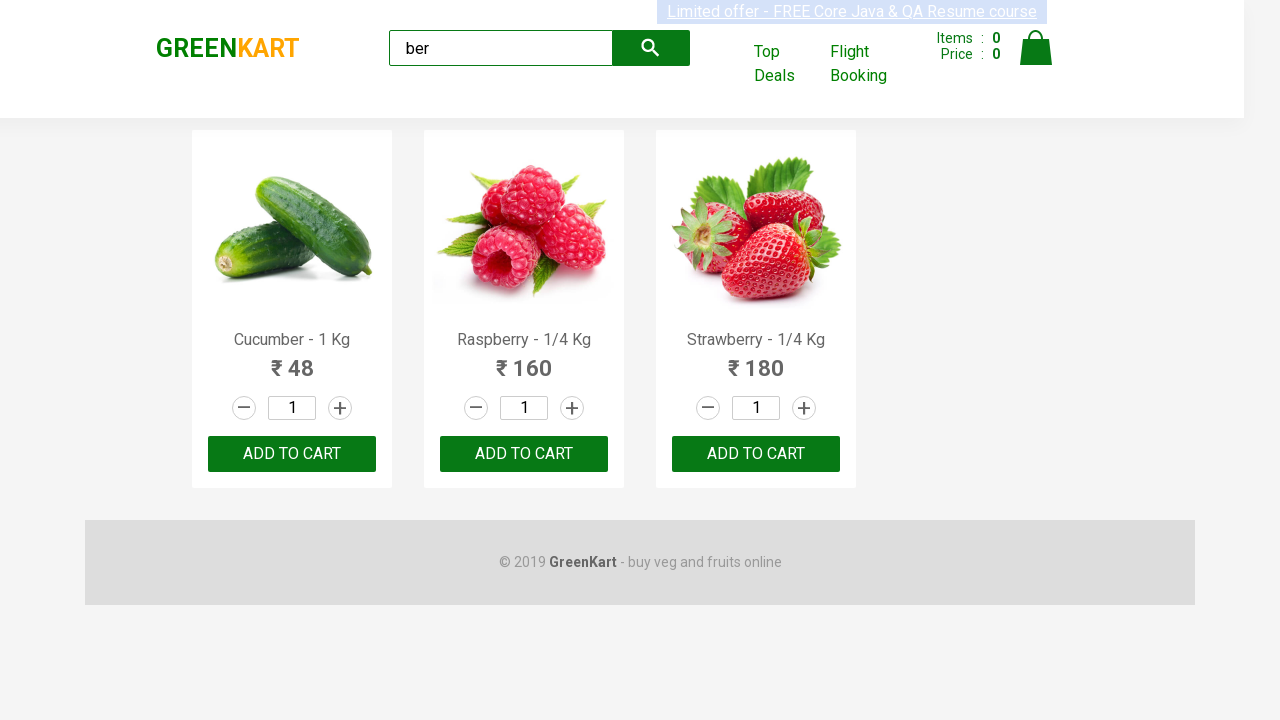

Clicked add to cart button for product 1 at (292, 454) on xpath=//div[@class='product-action']/button >> nth=0
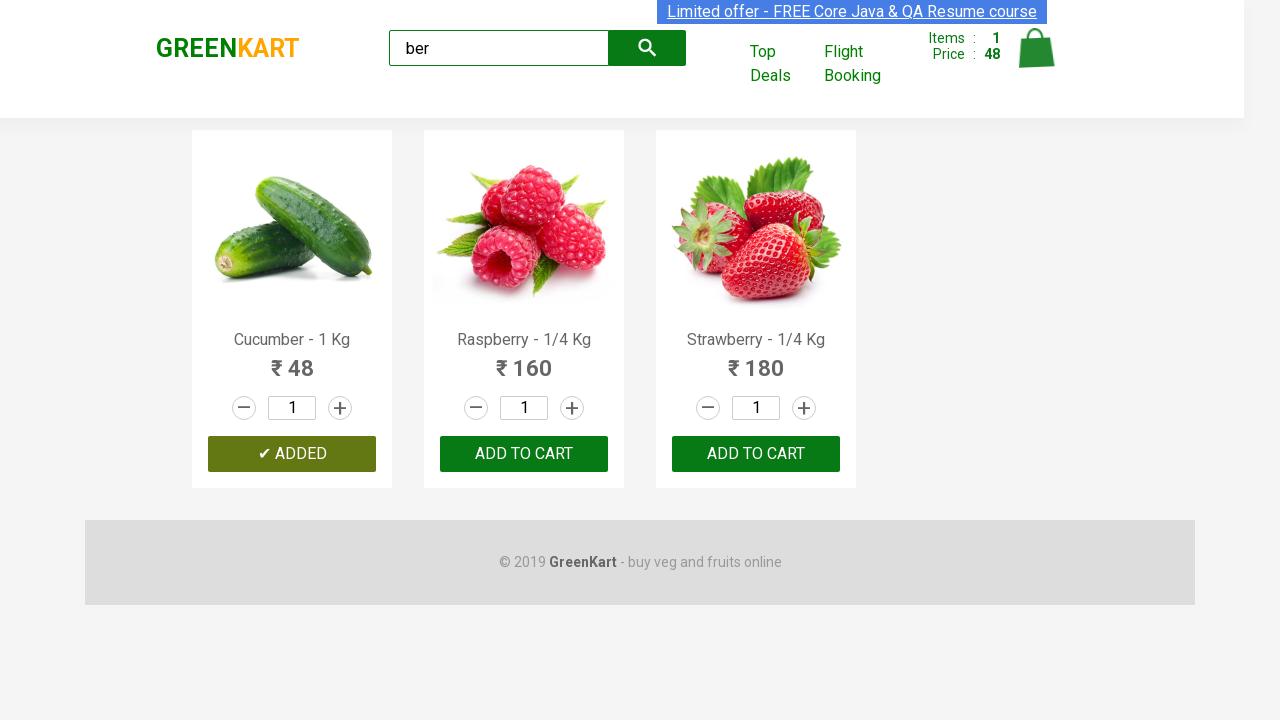

Clicked add to cart button for product 2 at (524, 454) on xpath=//div[@class='product-action']/button >> nth=1
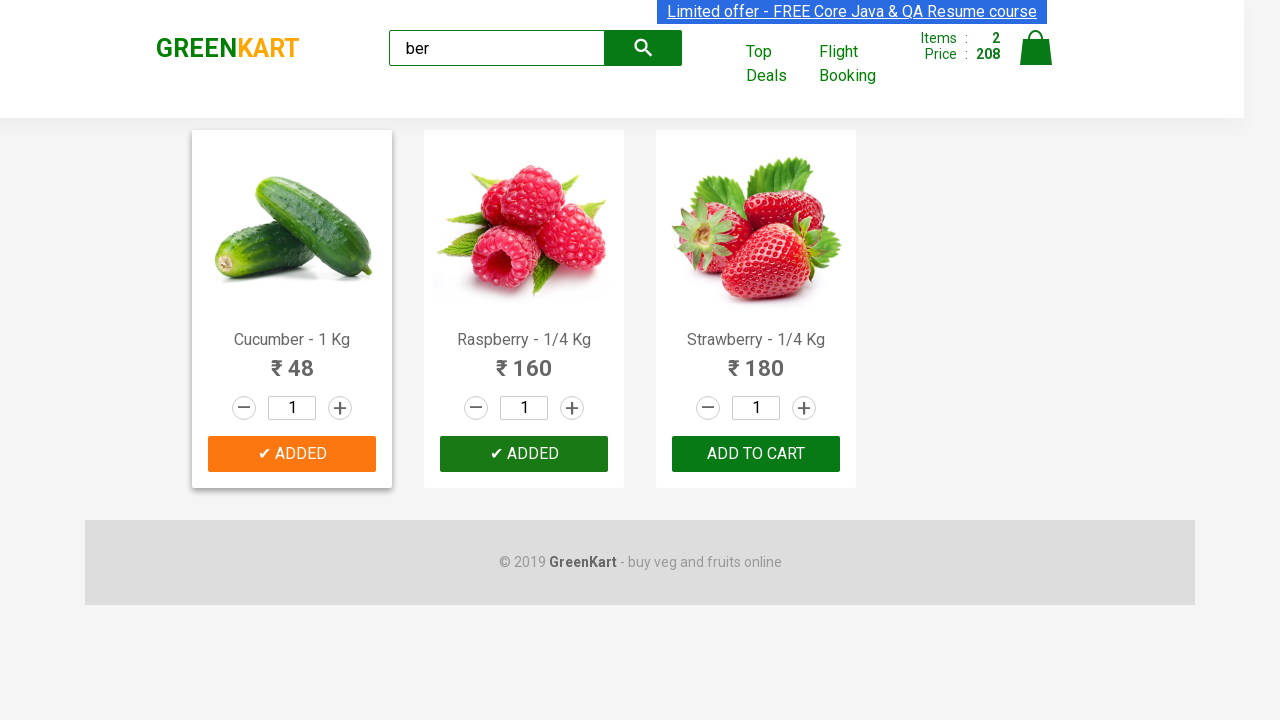

Clicked add to cart button for product 3 at (756, 454) on xpath=//div[@class='product-action']/button >> nth=2
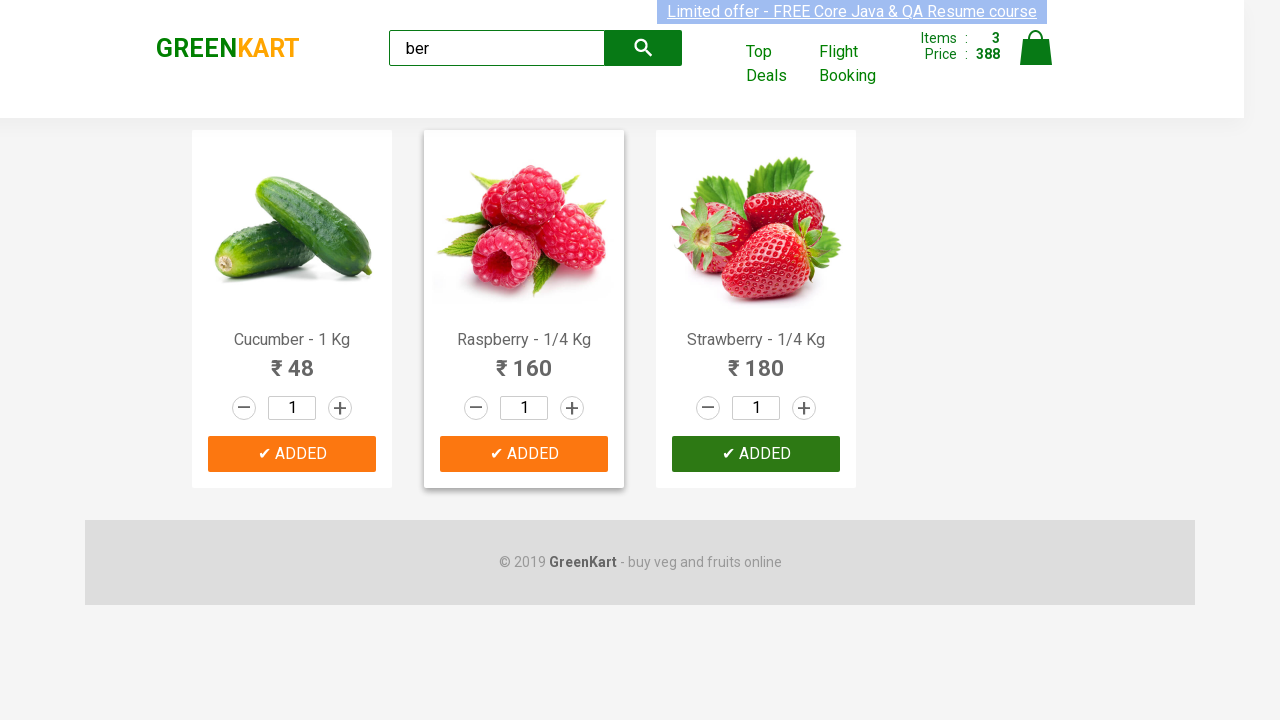

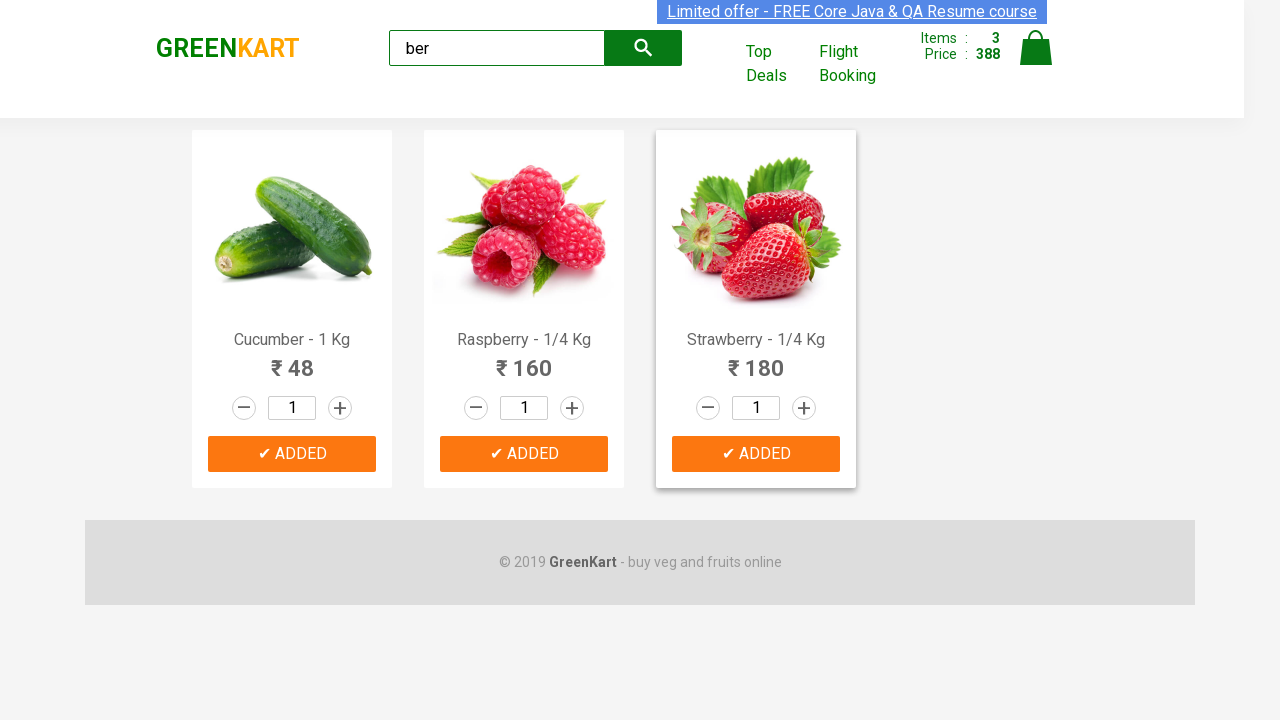